Tests desktop responsive layout by setting viewport to desktop dimensions and verifying the header is visible.

Starting URL: https://ai-tools-lab.com

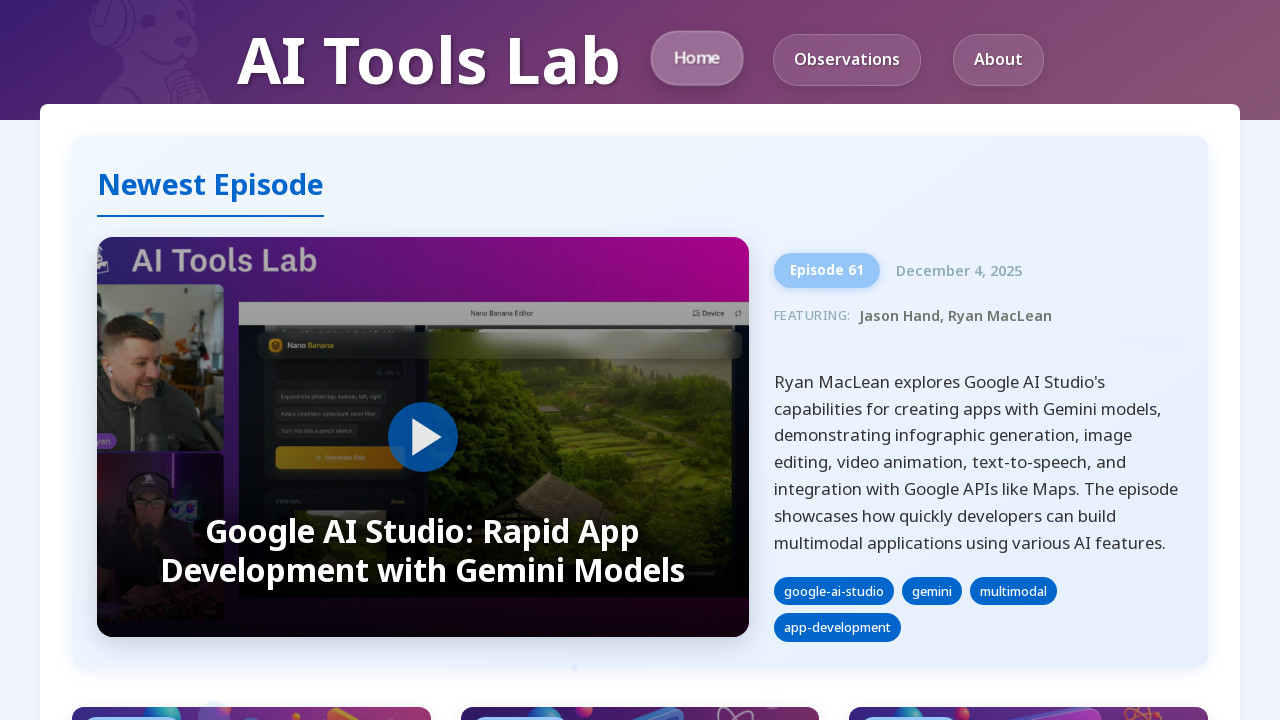

Set viewport to desktop dimensions (1920x1080)
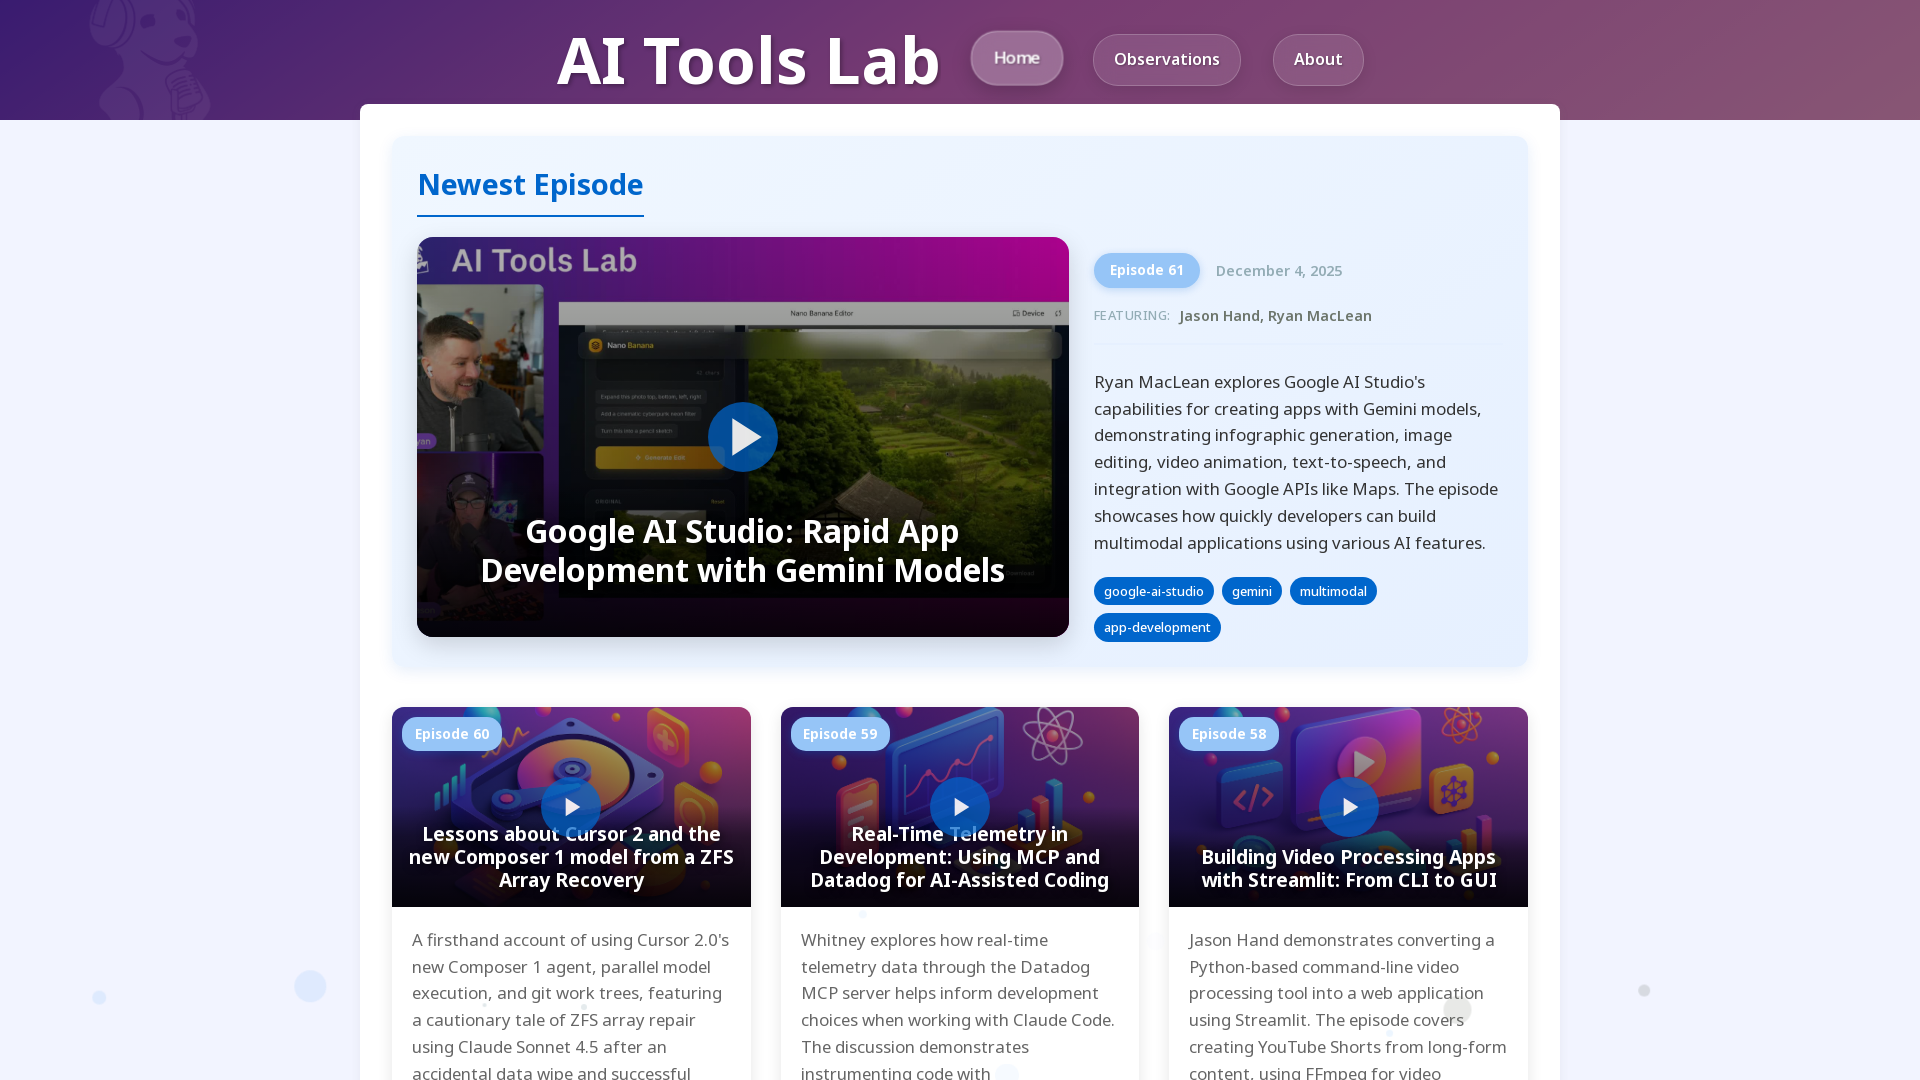

Reloaded page to apply desktop viewport
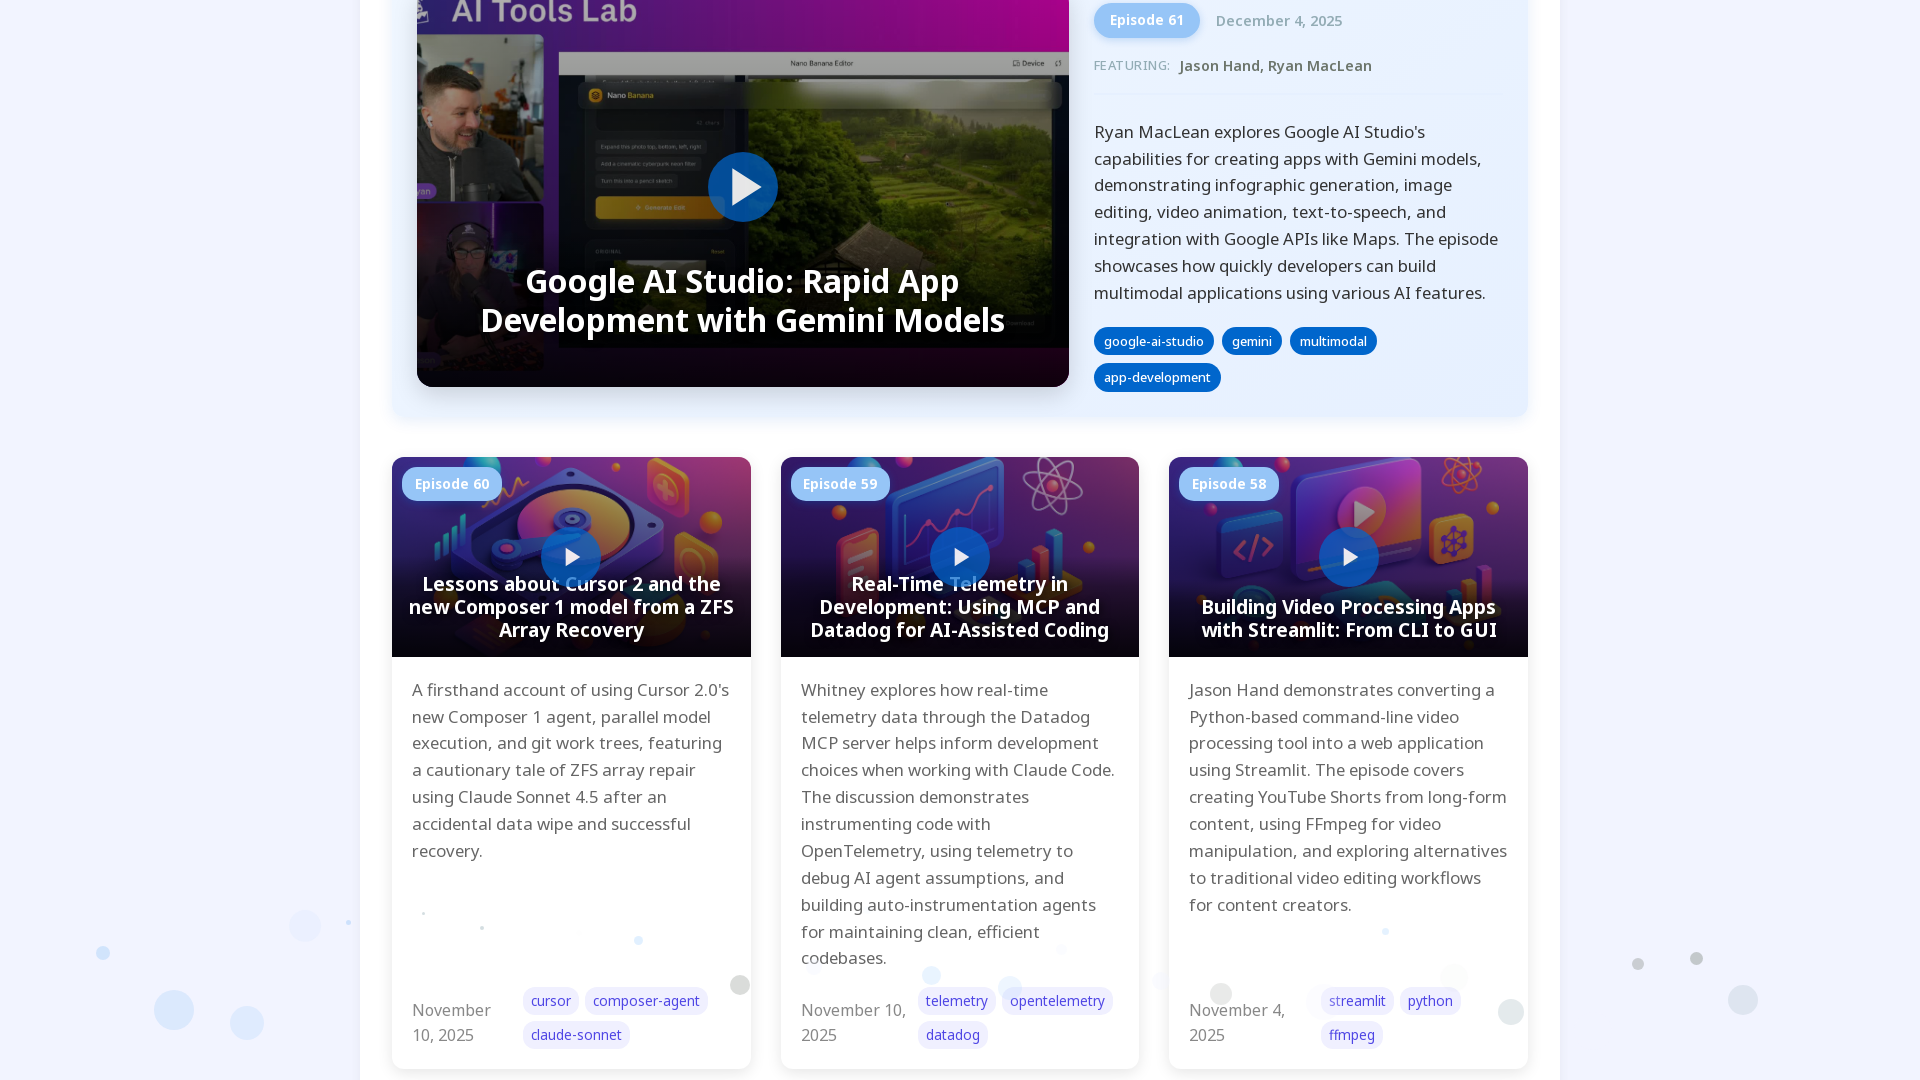

Waited for header element to be present in DOM
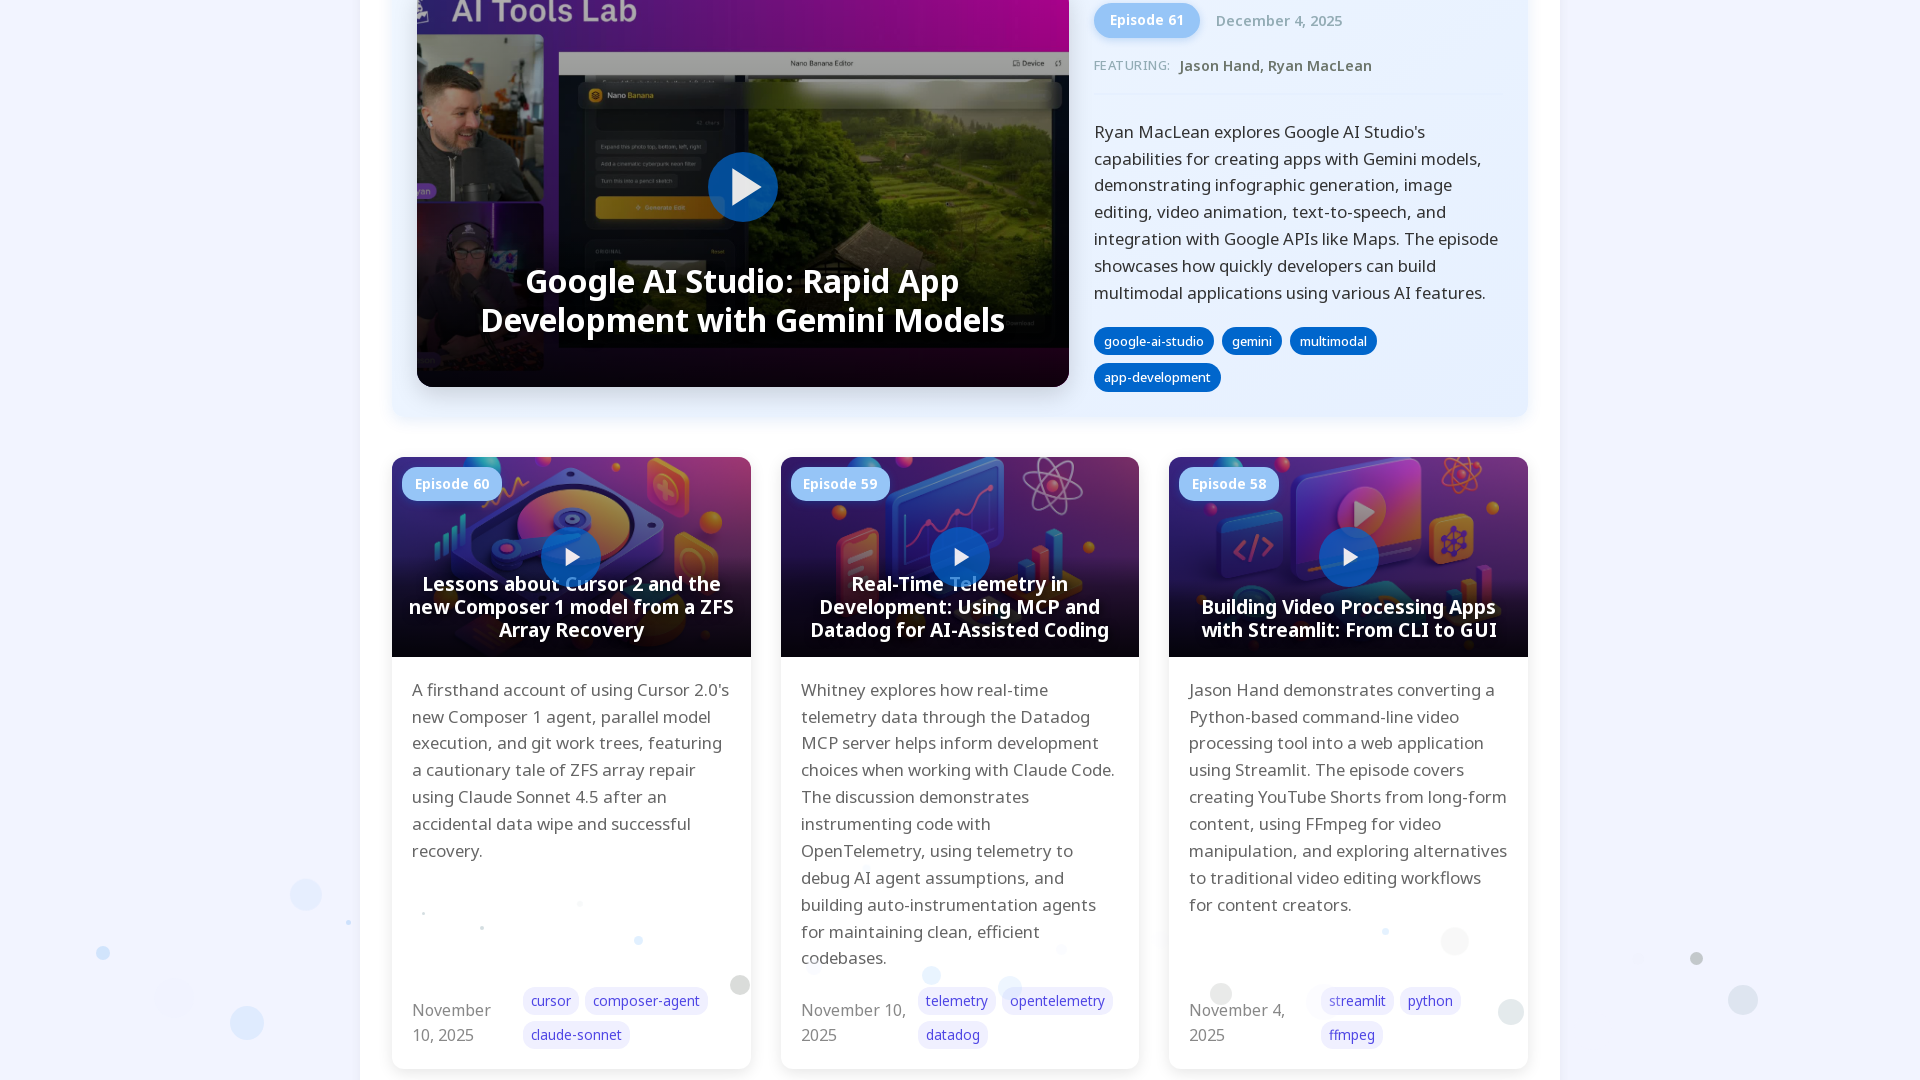

Located header element
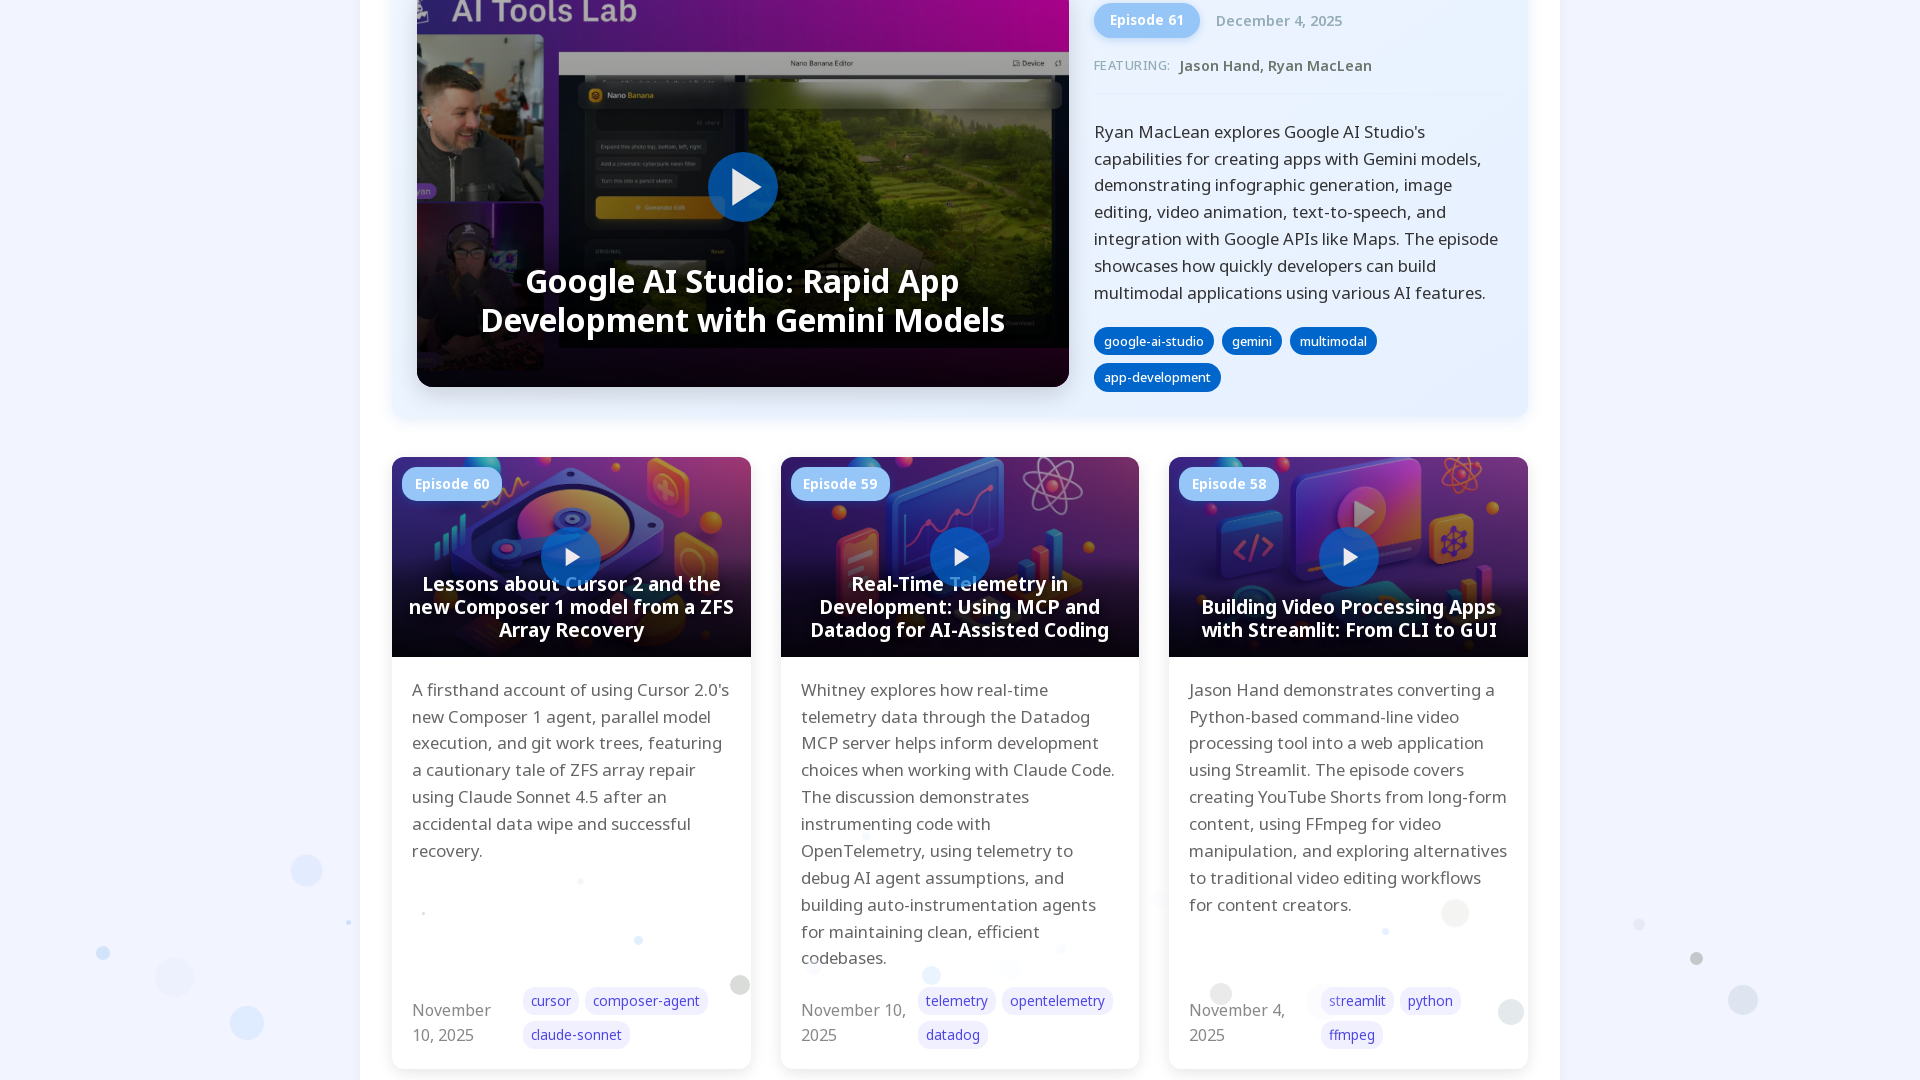

Verified header is visible in desktop layout
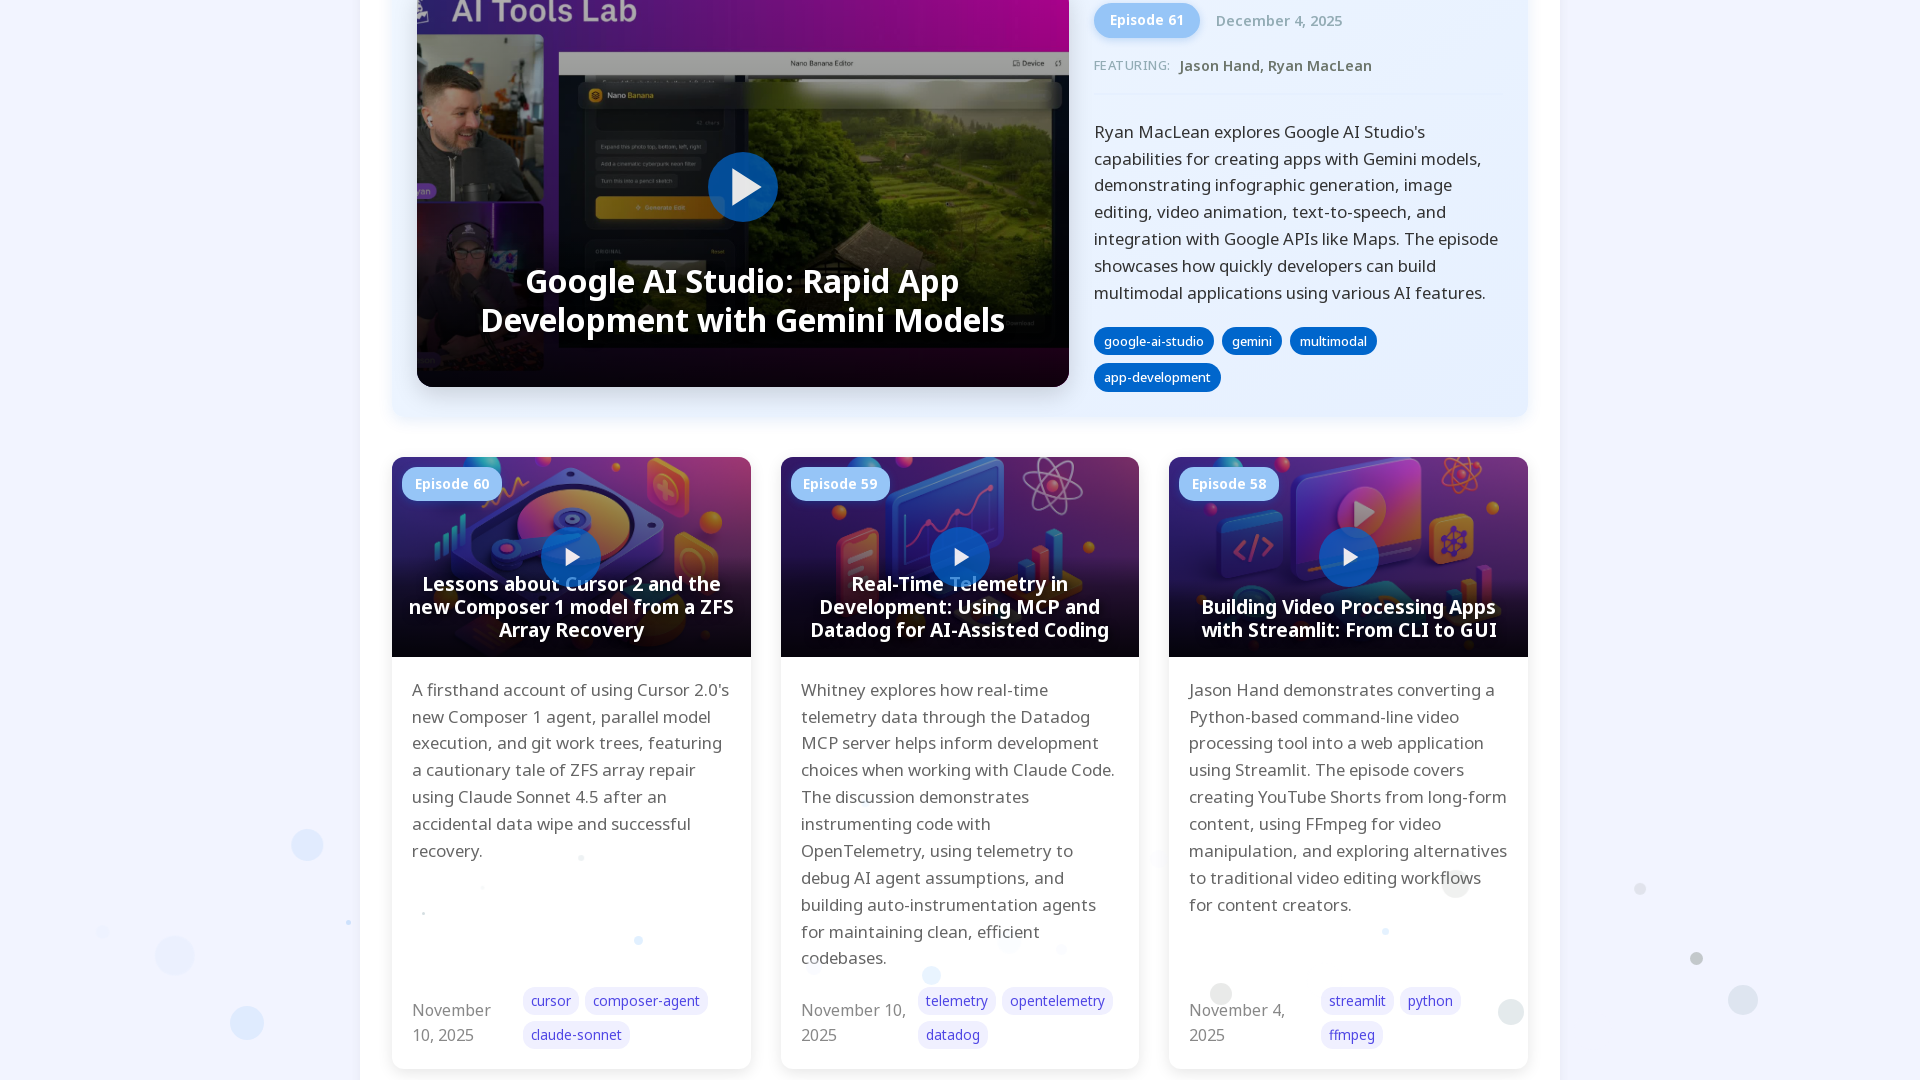

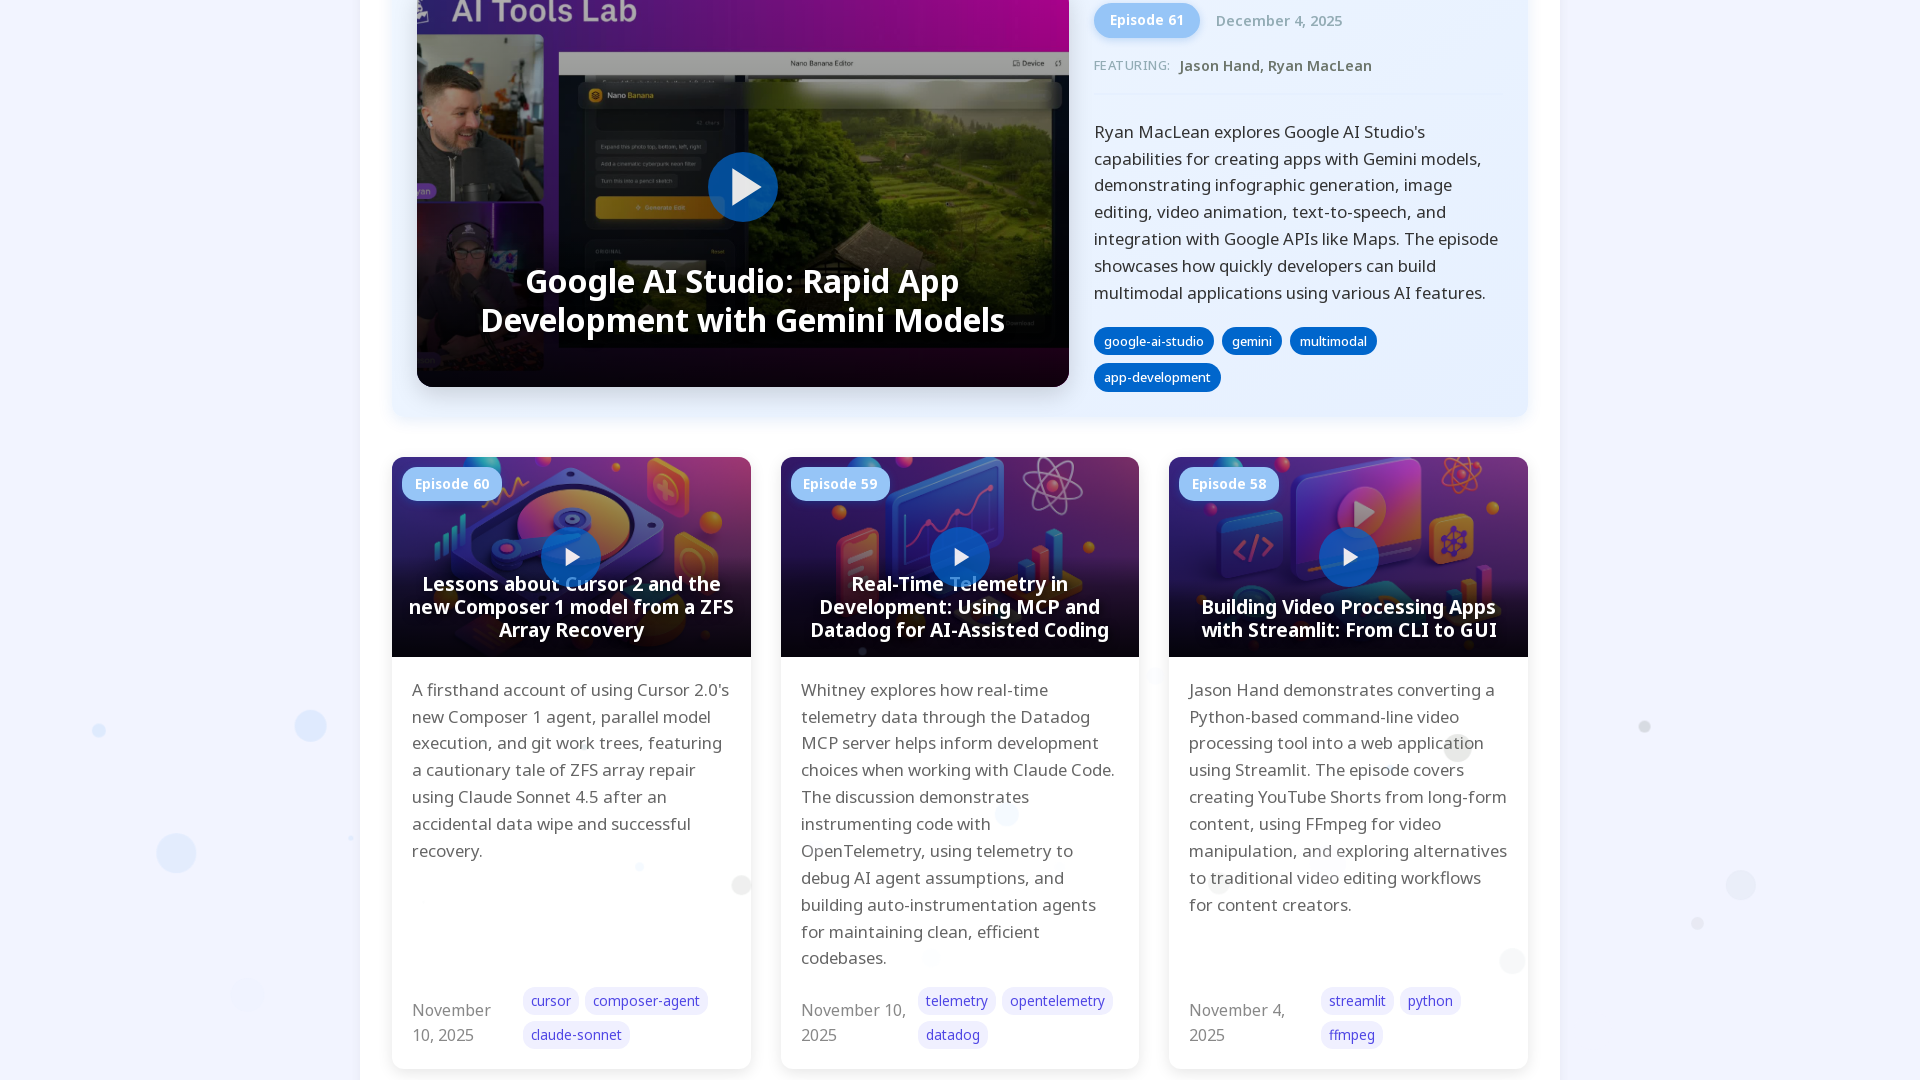